Tests web table sorting and then searches for a specific product (Beans) in the sorted table to retrieve its price

Starting URL: https://rahulshettyacademy.com/seleniumPractise/#/offers

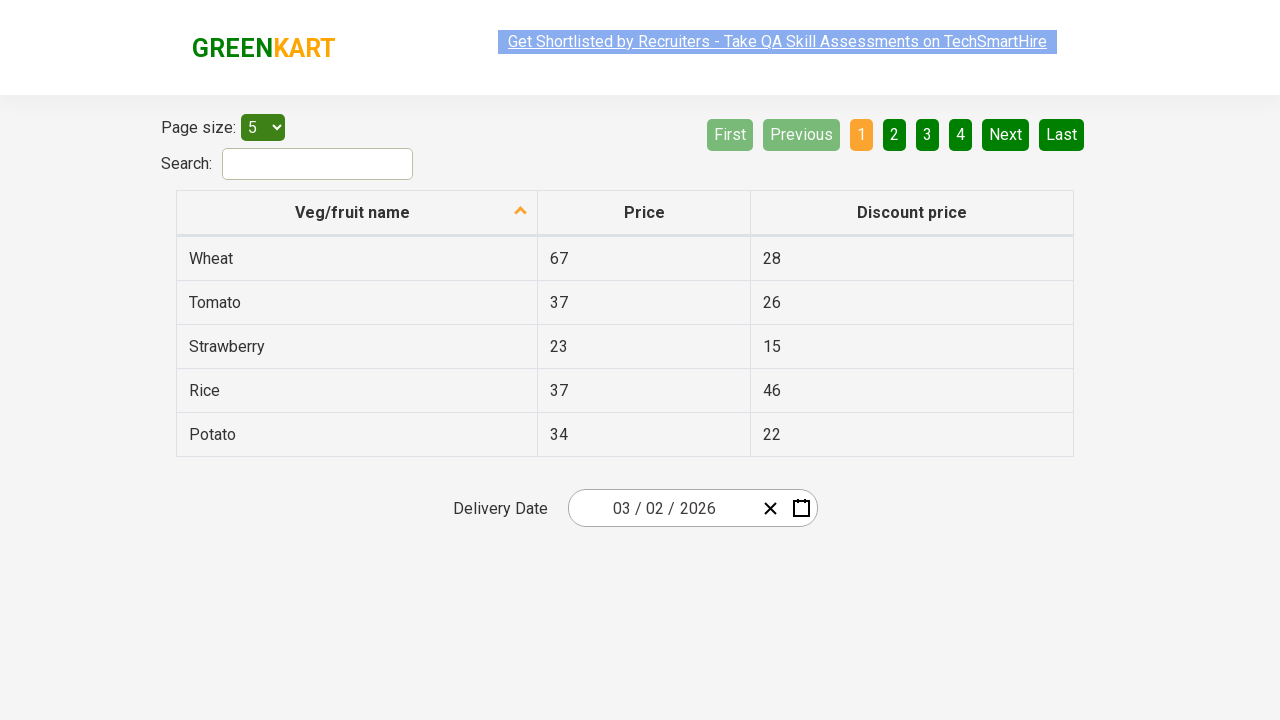

Clicked first column header to sort web table at (357, 213) on xpath=//tr//th[1]
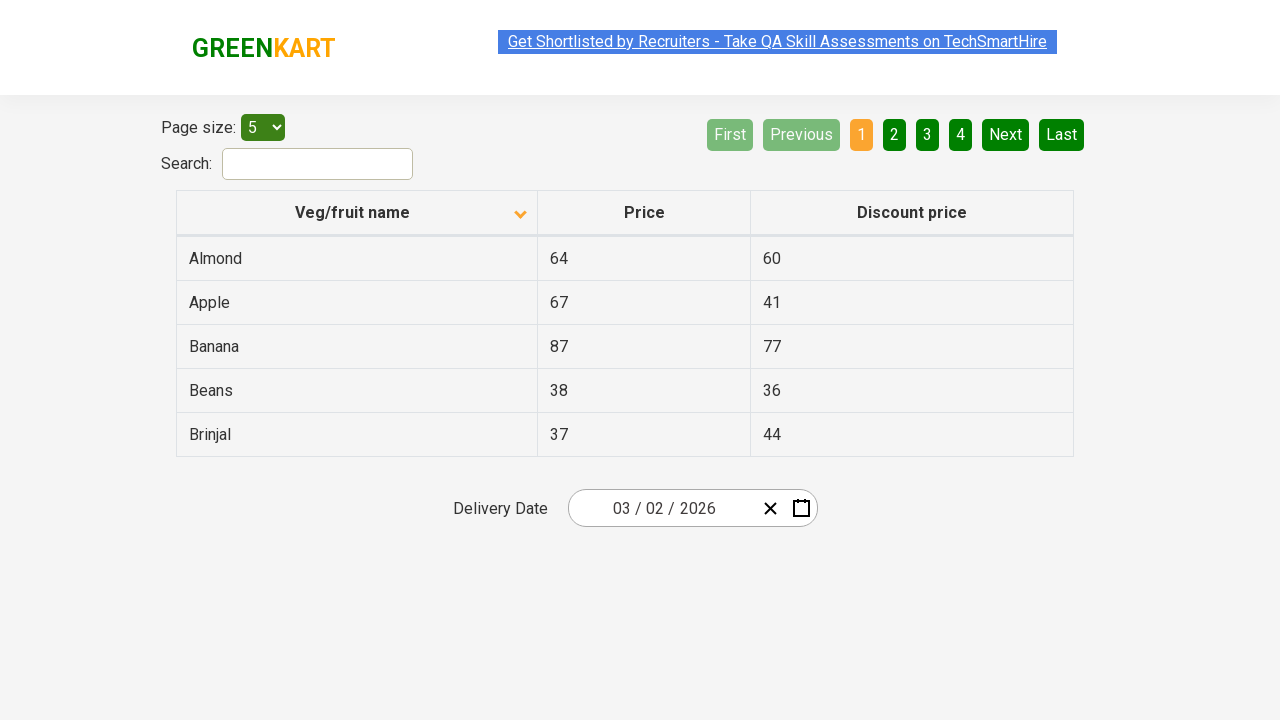

Web table sorted and table cells loaded
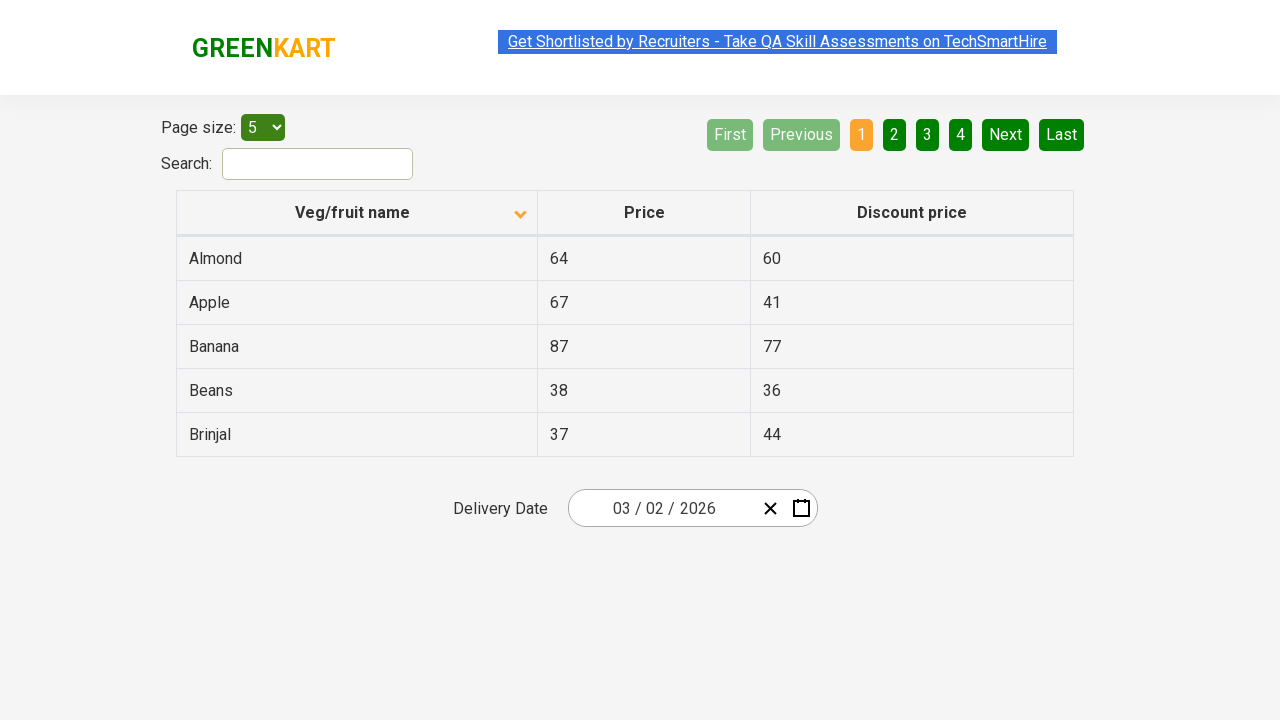

Retrieved all elements from first column of sorted table
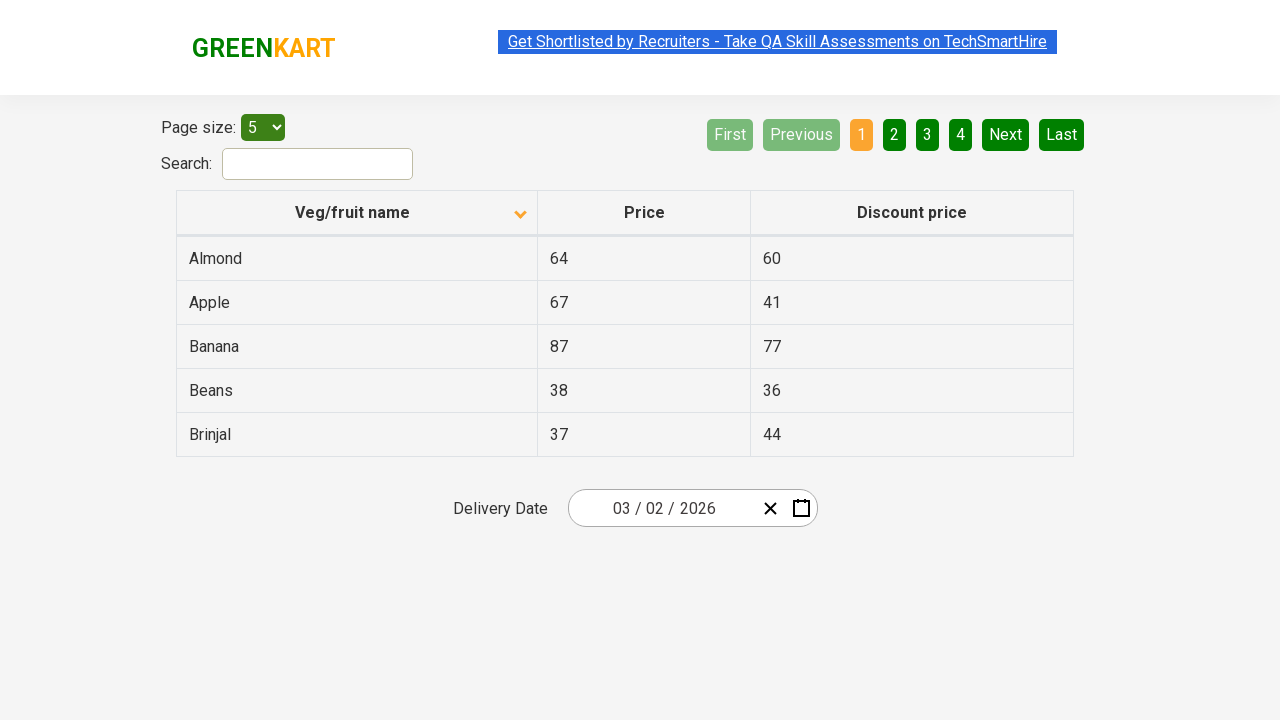

Found Beans in sorted table with price: 38
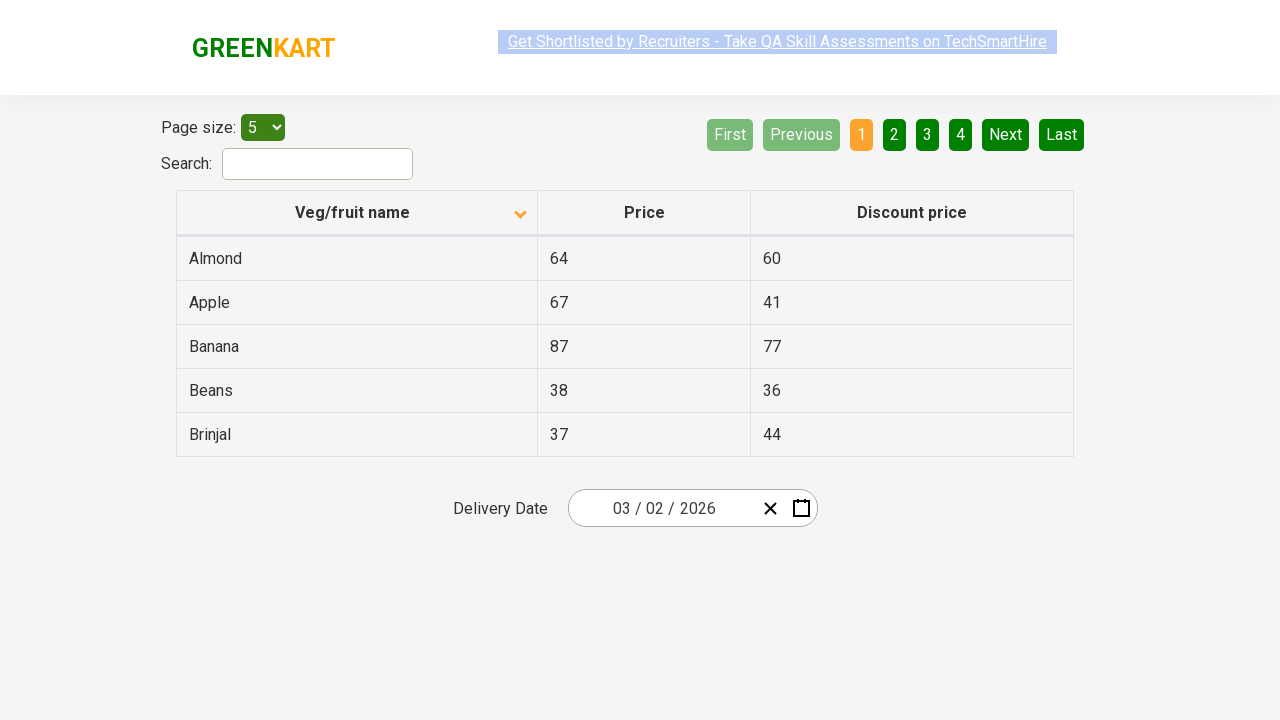

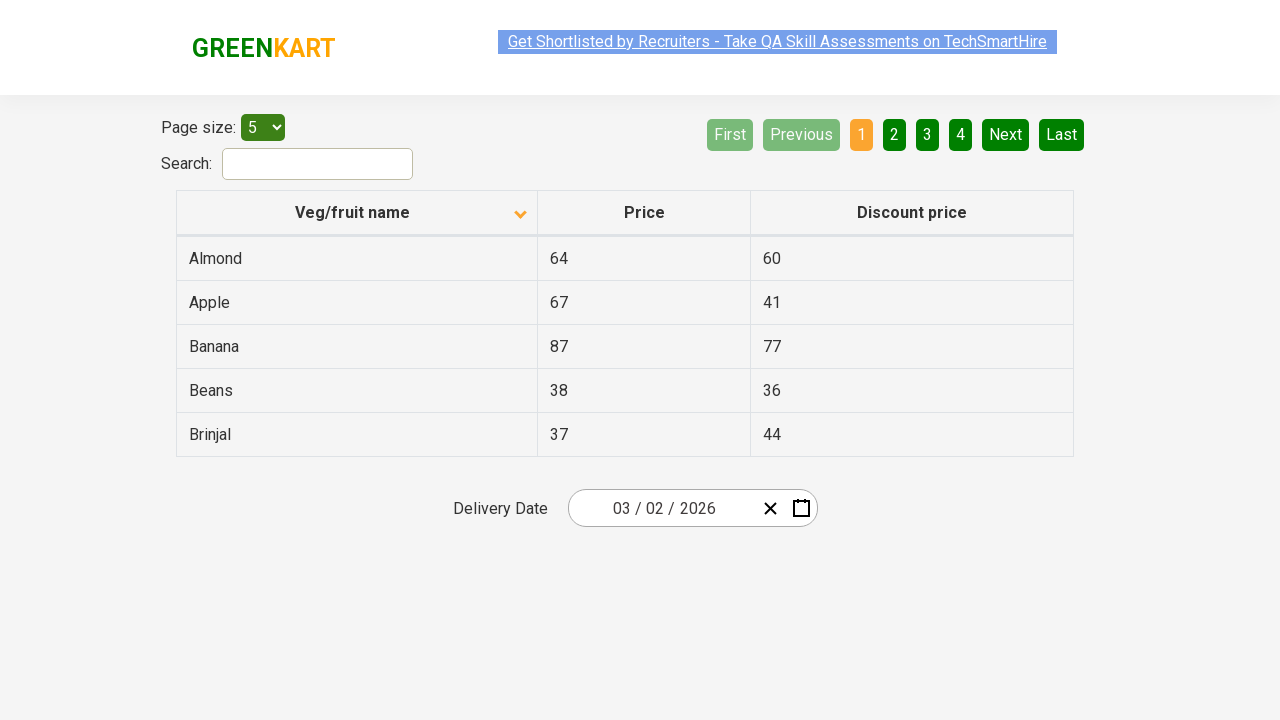